Tests the Atlassian homepage by verifying that key navigation elements and headings are visible on the page

Starting URL: https://www.atlassian.com/

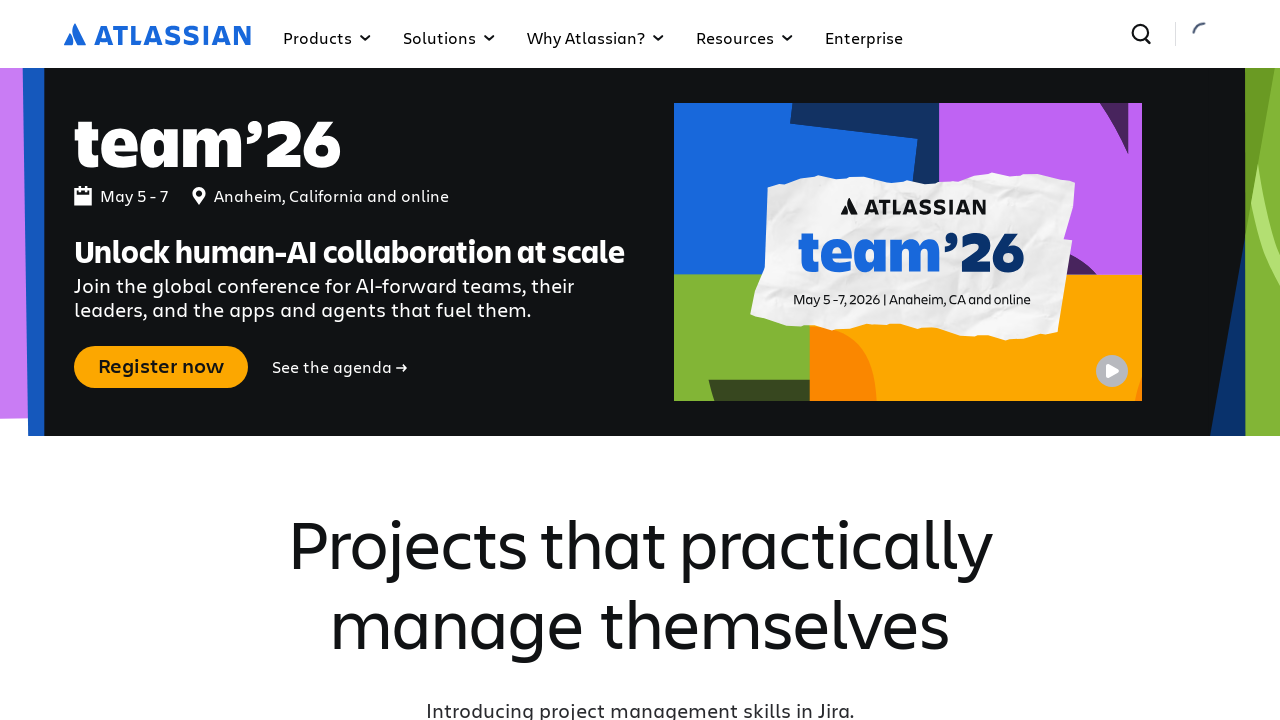

Verified text 'with teamwork' is visible on page
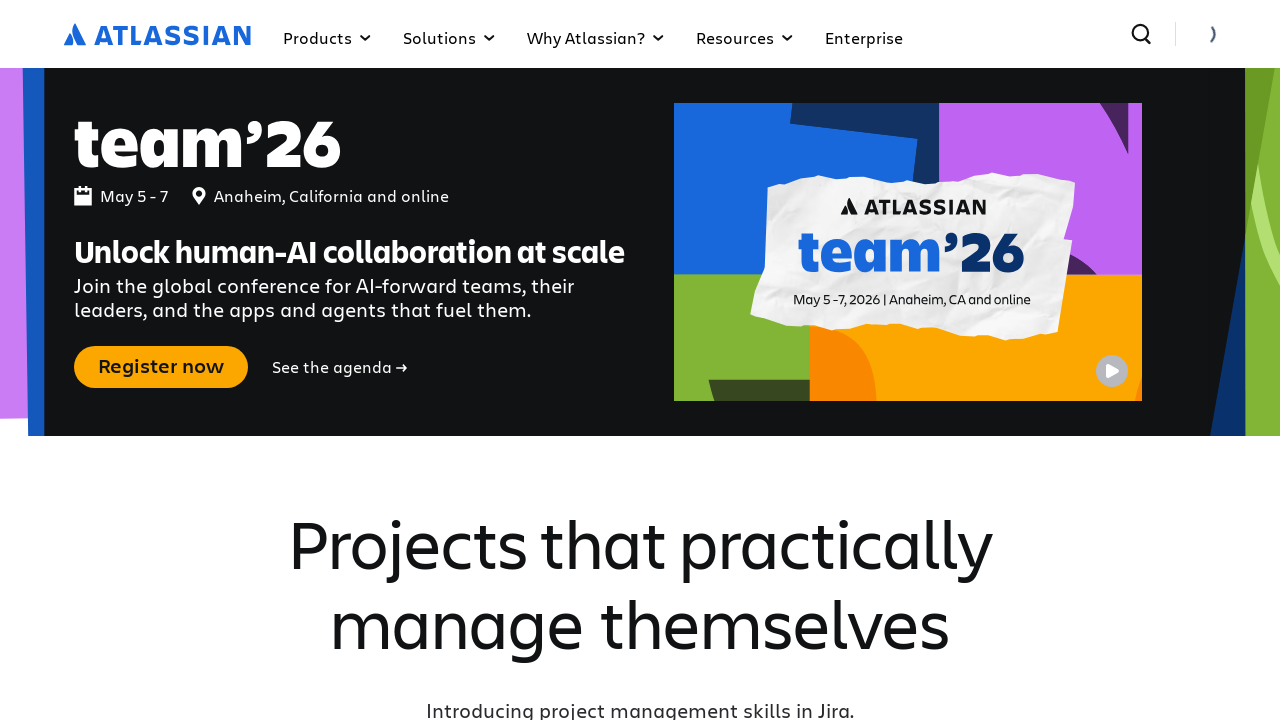

Verified main heading 'It's possible with teamwork' is visible
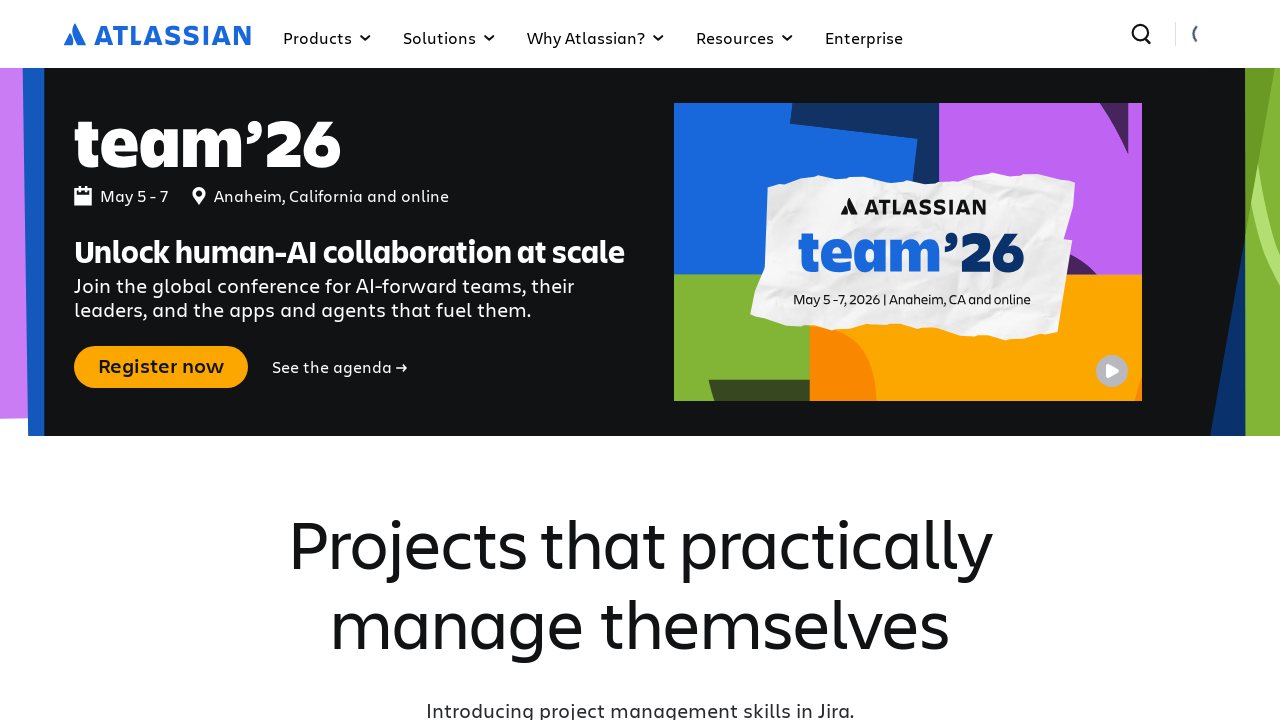

Verified 'Products' navigation link is visible
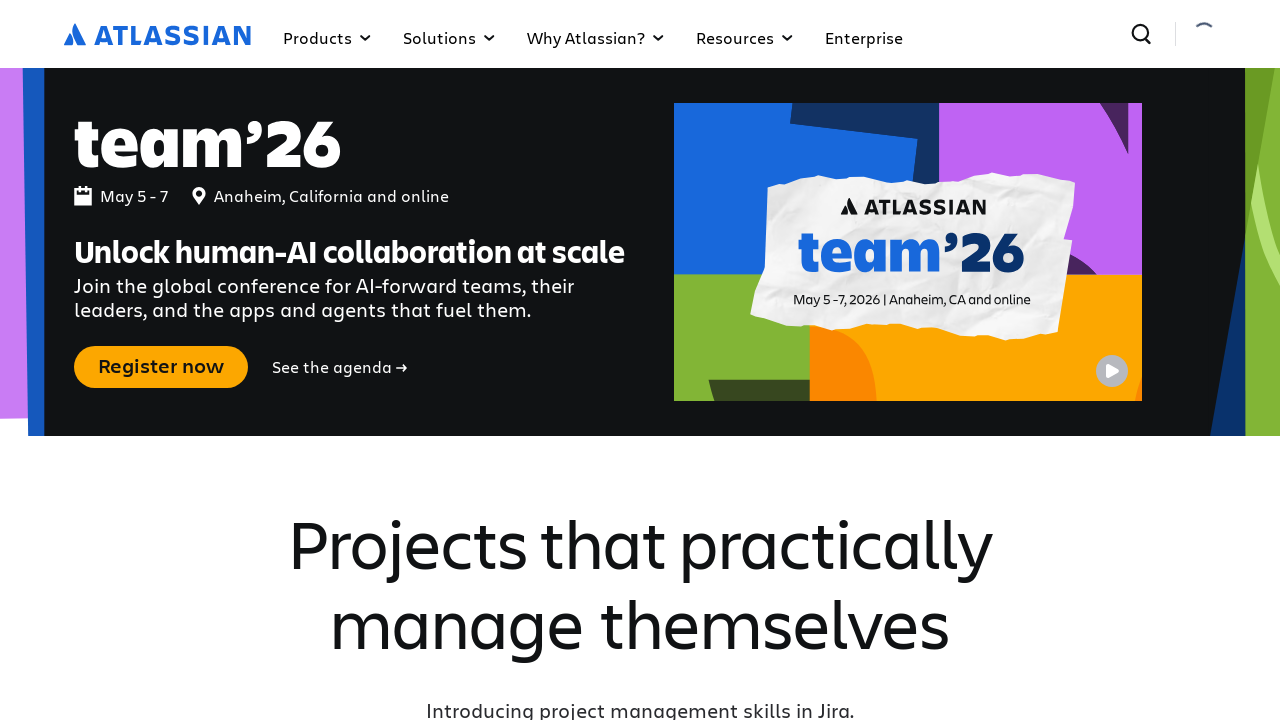

Verified 'For teams' navigation link is visible
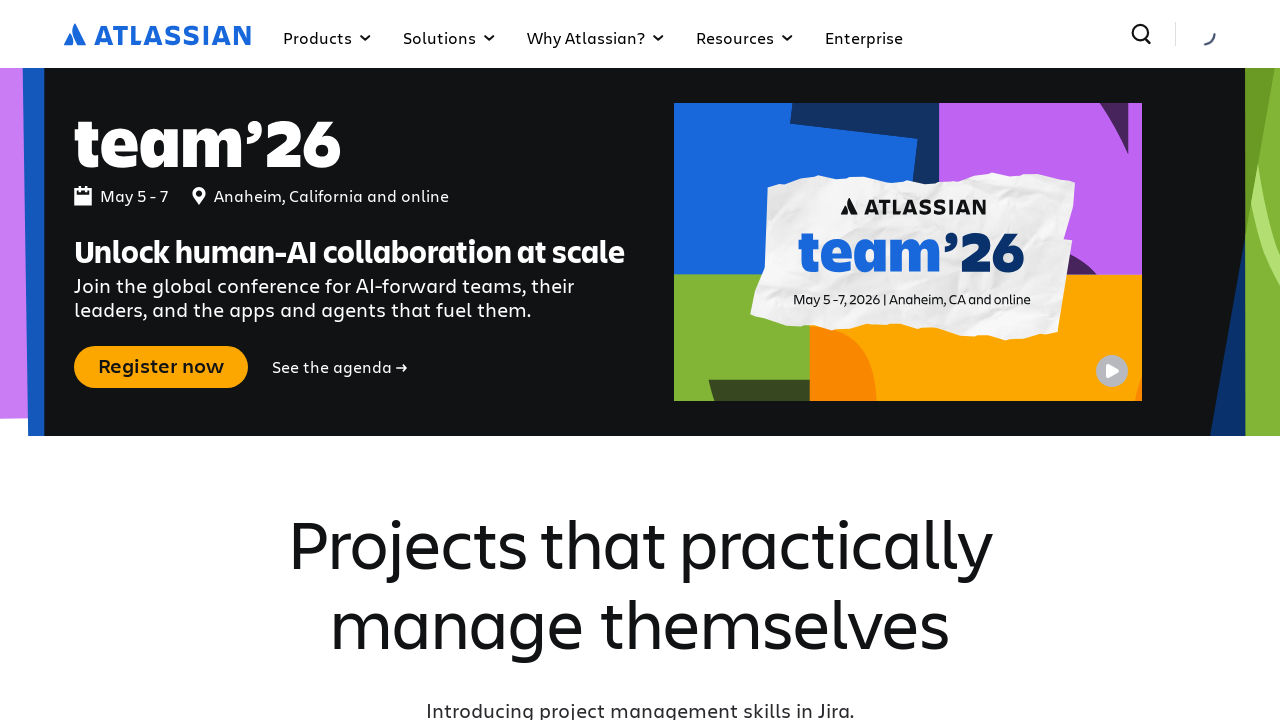

Verified 'Support' navigation link is visible
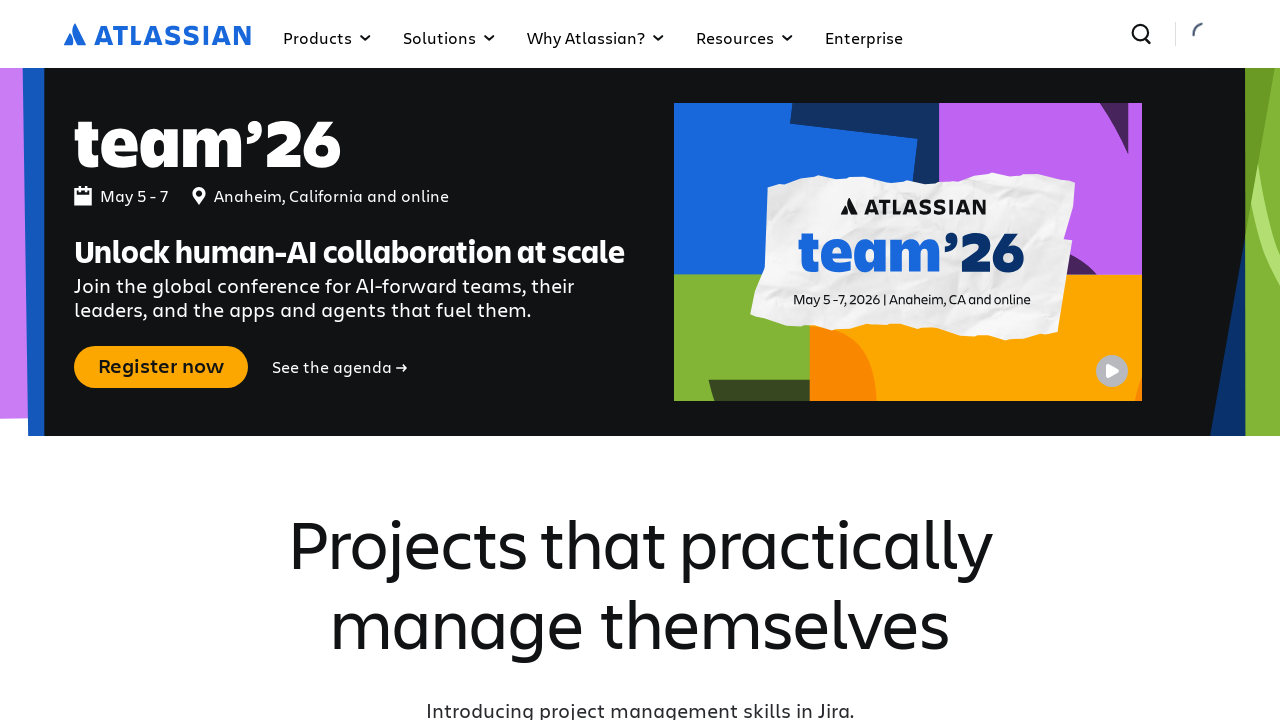

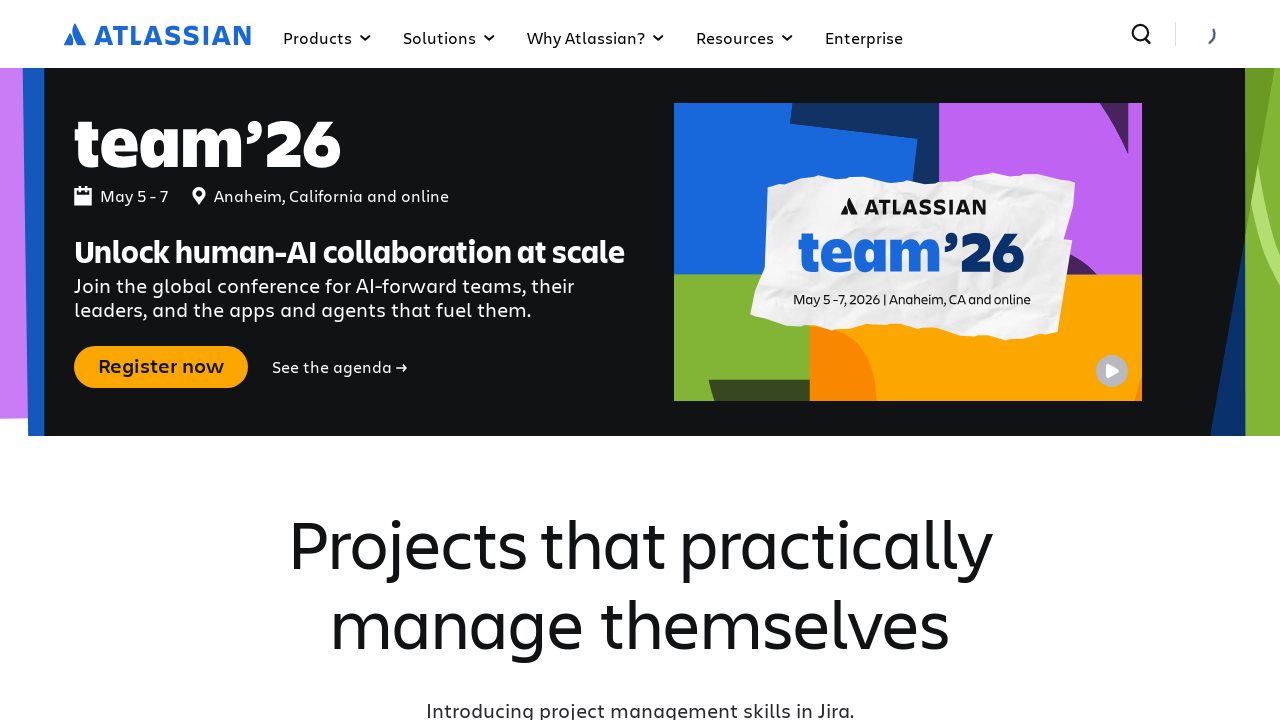